Tests dynamic page behavior by clicking a reveal button and waiting for a hidden element to become visible through DOM mutation.

Starting URL: https://www.selenium.dev/selenium/web/dynamic.html

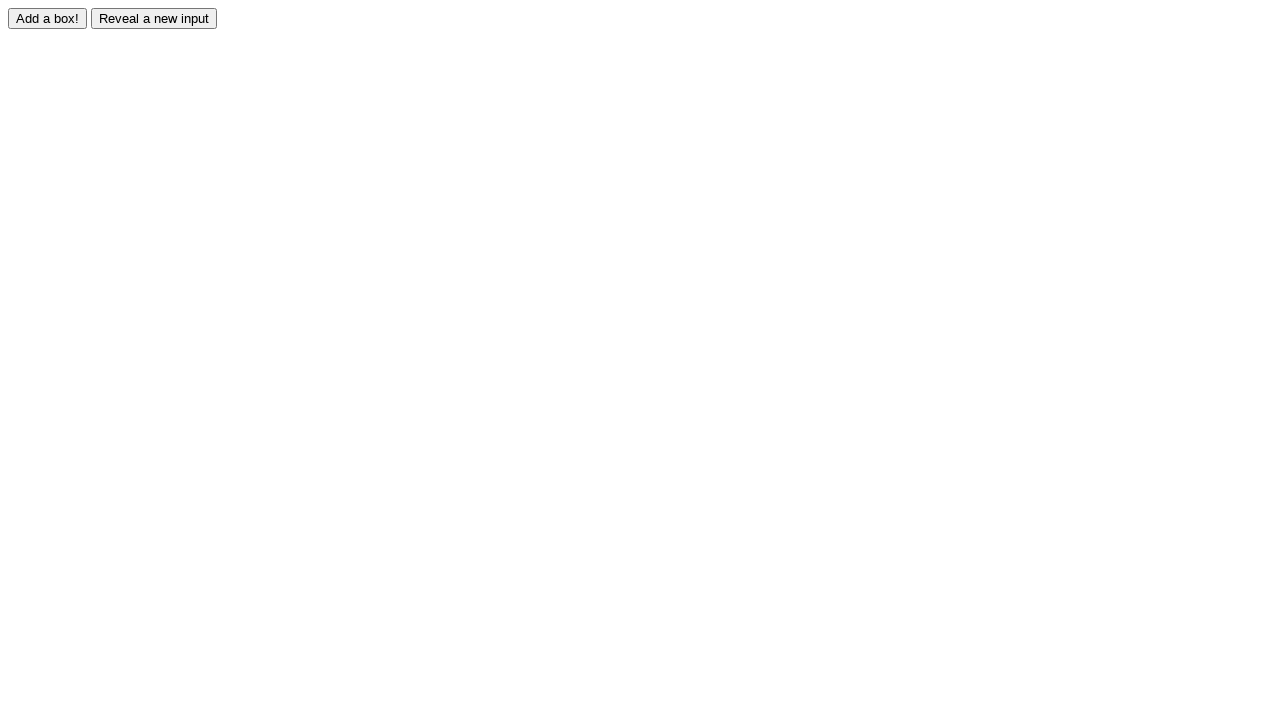

Clicked reveal button to trigger DOM mutation at (154, 18) on #reveal
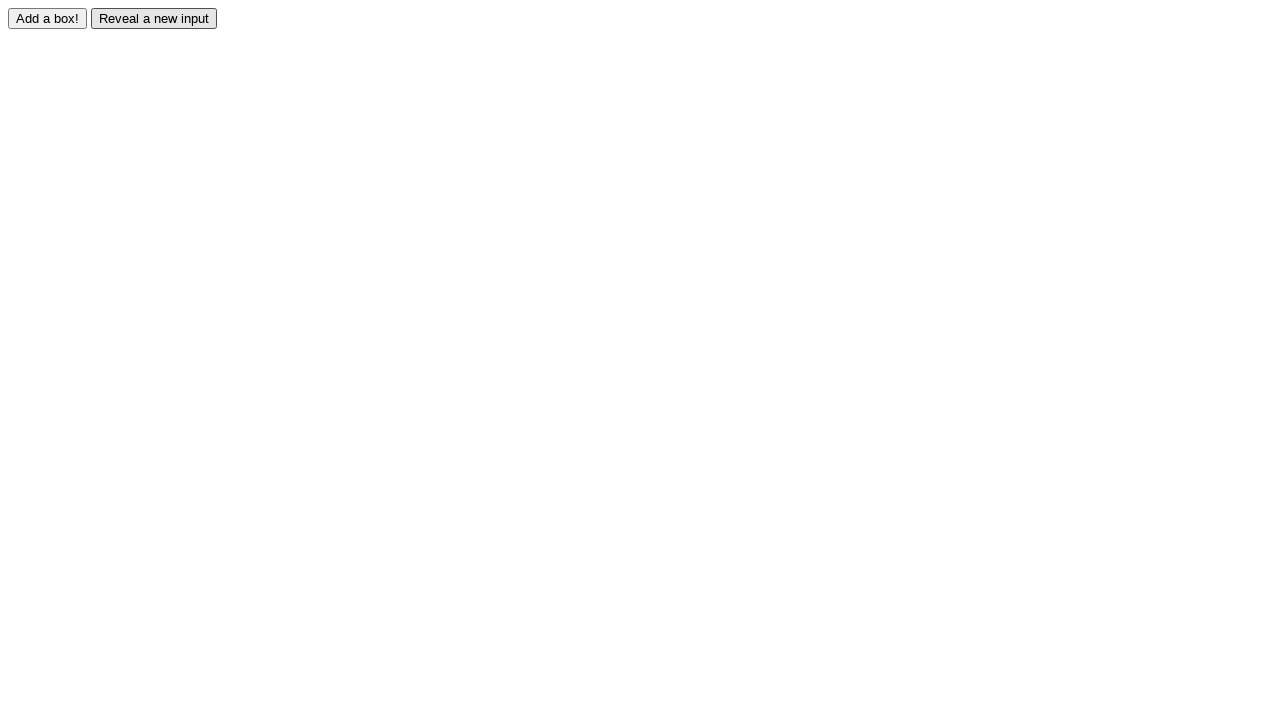

Hidden element became visible after DOM mutation
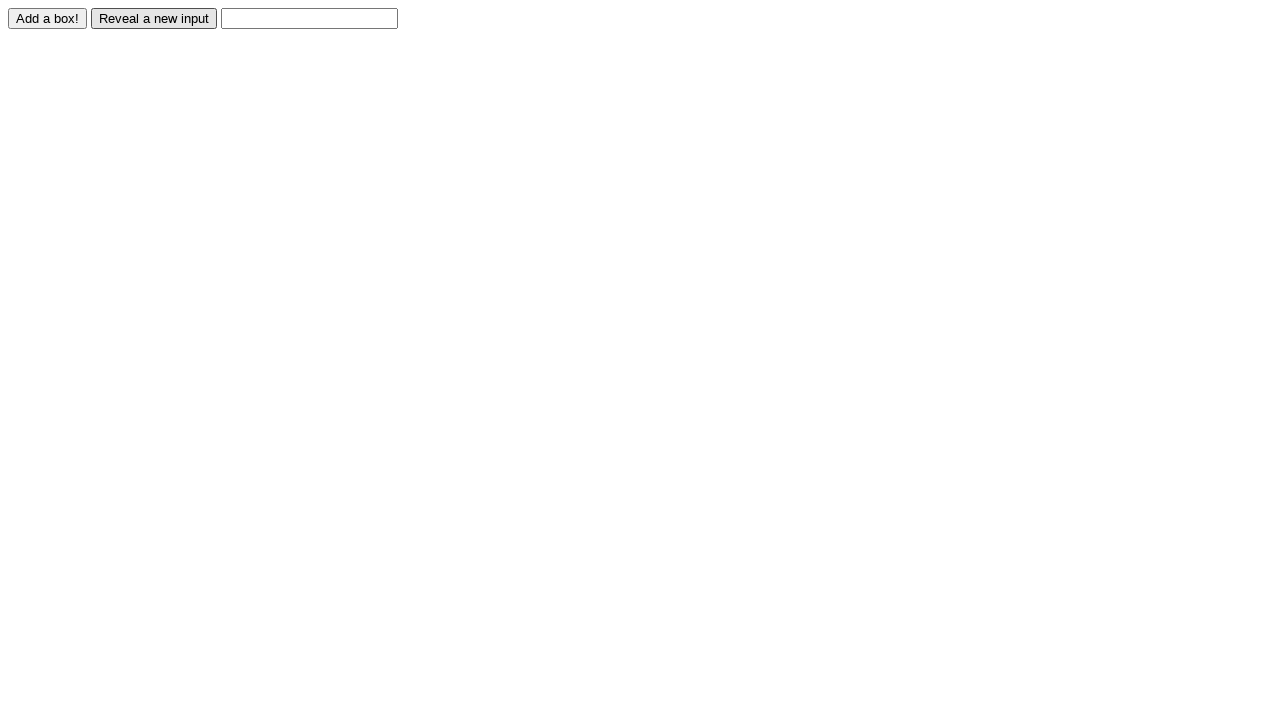

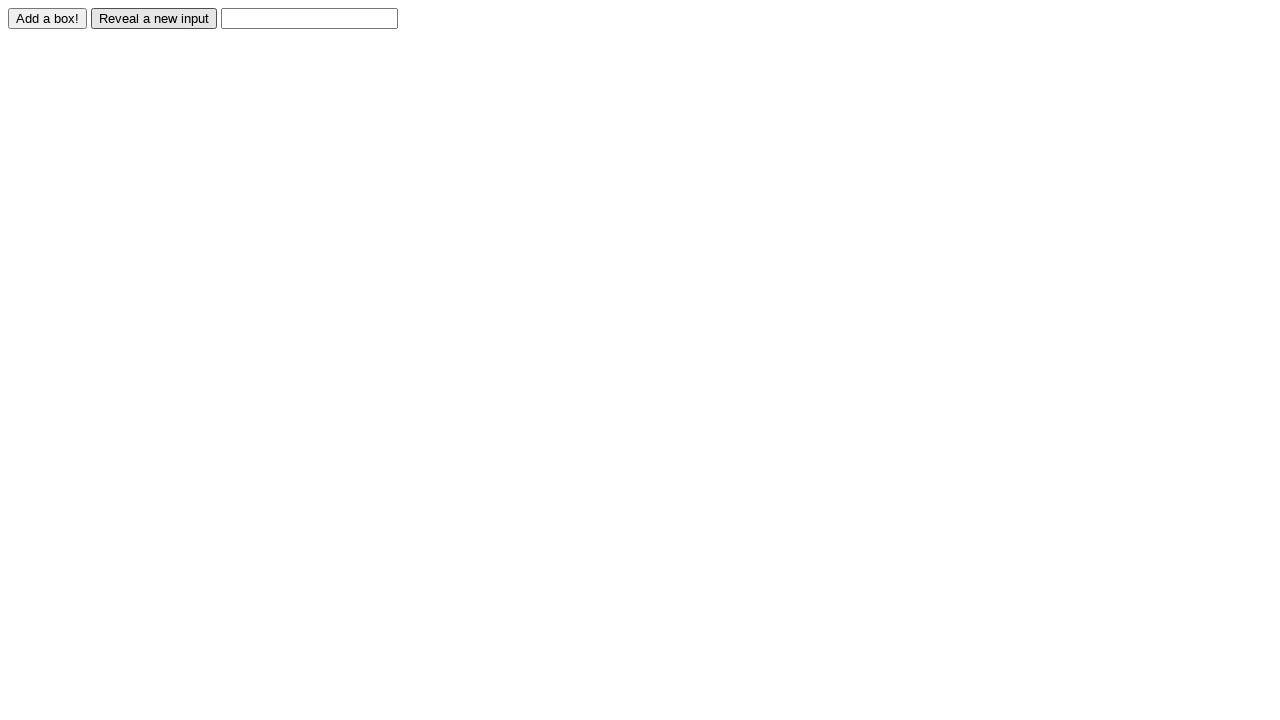